Navigates to VWO app page, finds all buttons on the page, and clicks on the "Start a free trial" link

Starting URL: https://app.vwo.com

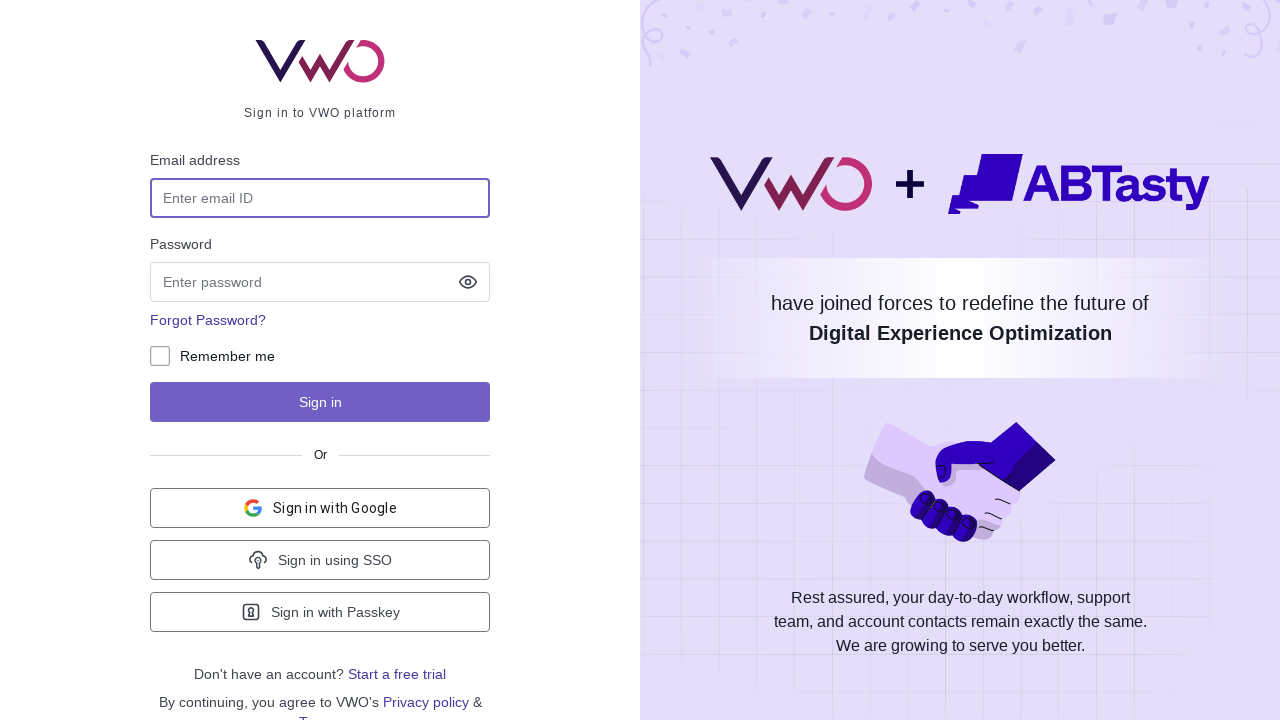

Navigated to VWO app page at https://app.vwo.com
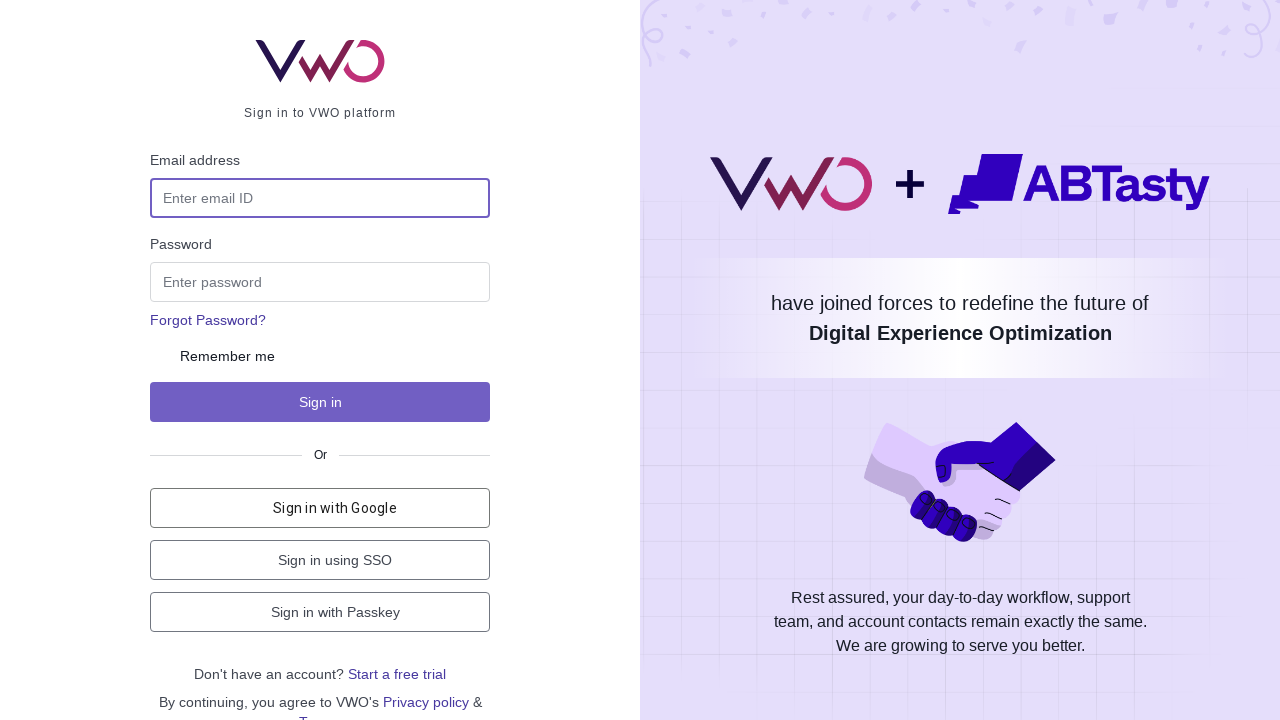

Found all buttons on the page
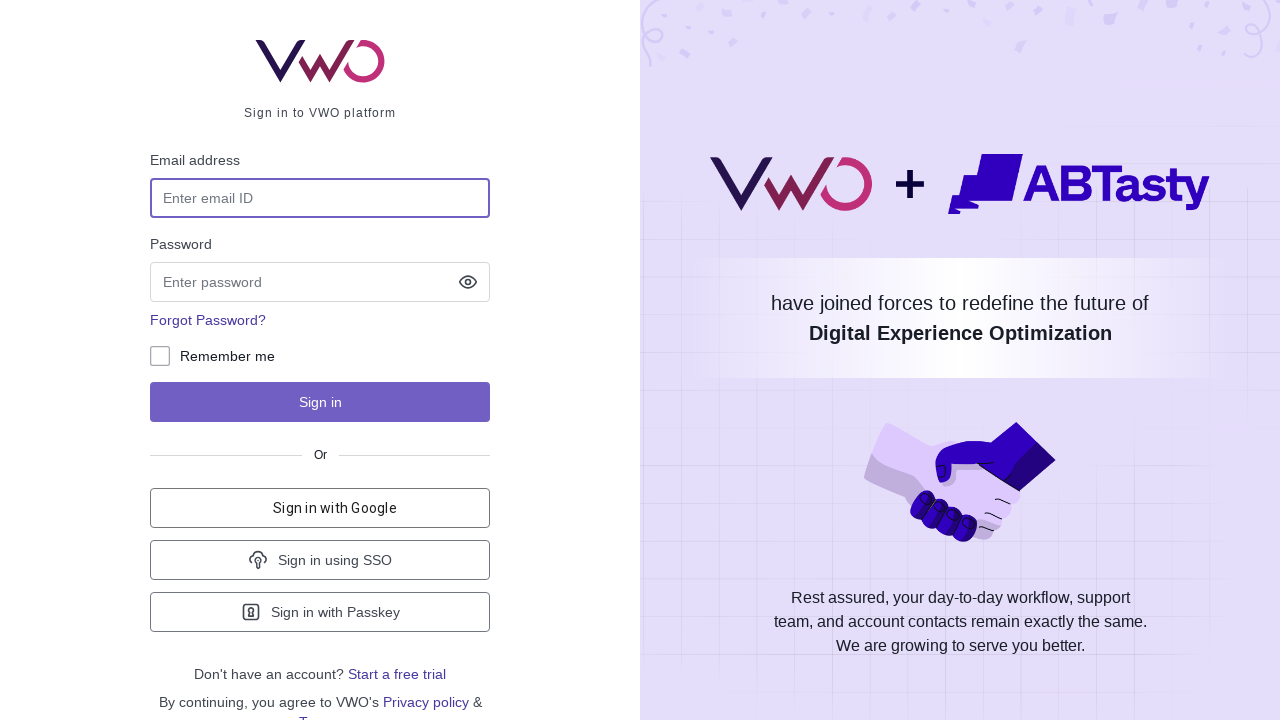

Clicked on 'Start a free trial' link at (397, 674) on internal:text="Start a free"i >> nth=0
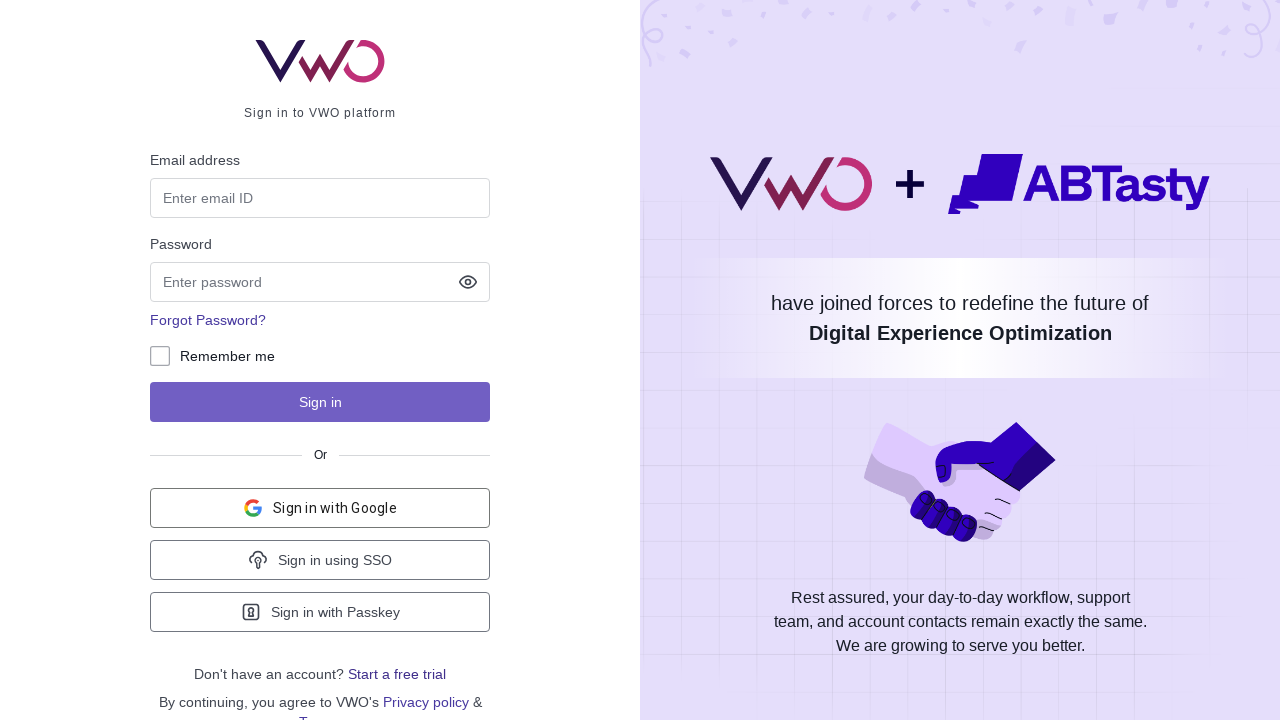

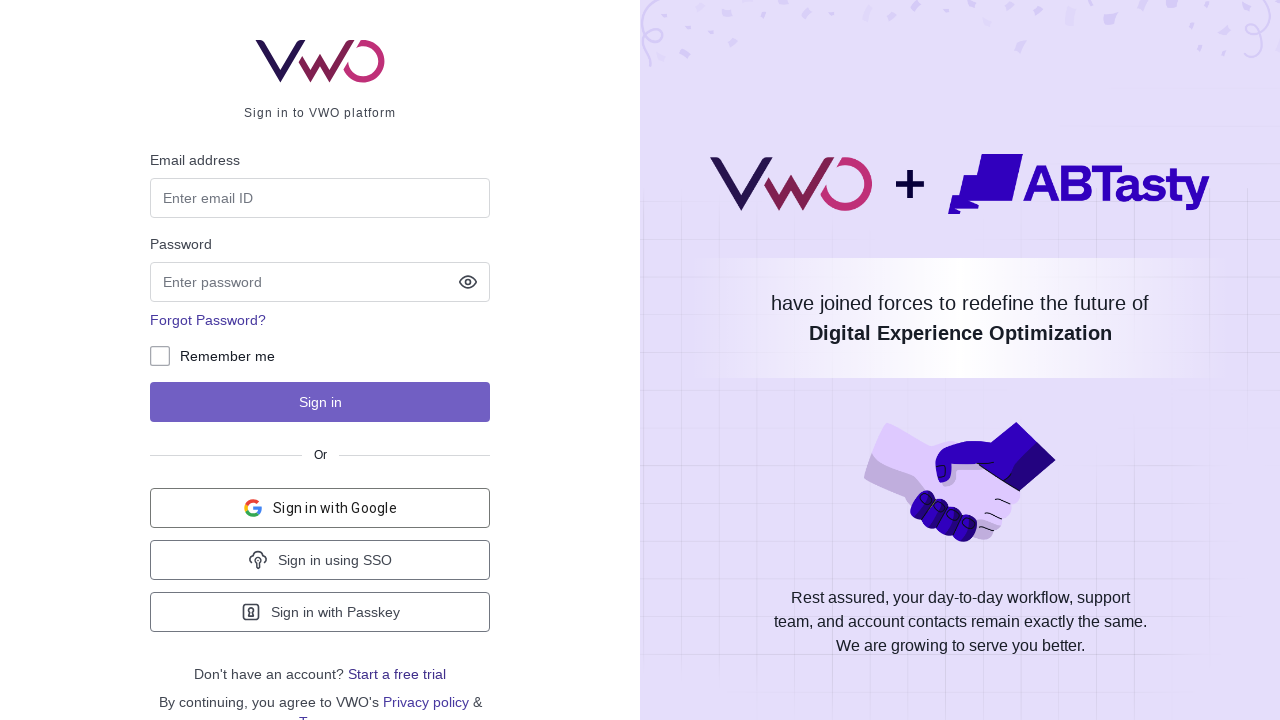